Tests the age form by entering a name and age, submitting the form, and verifying the result message

Starting URL: https://kristinek.github.io/site/examples/age

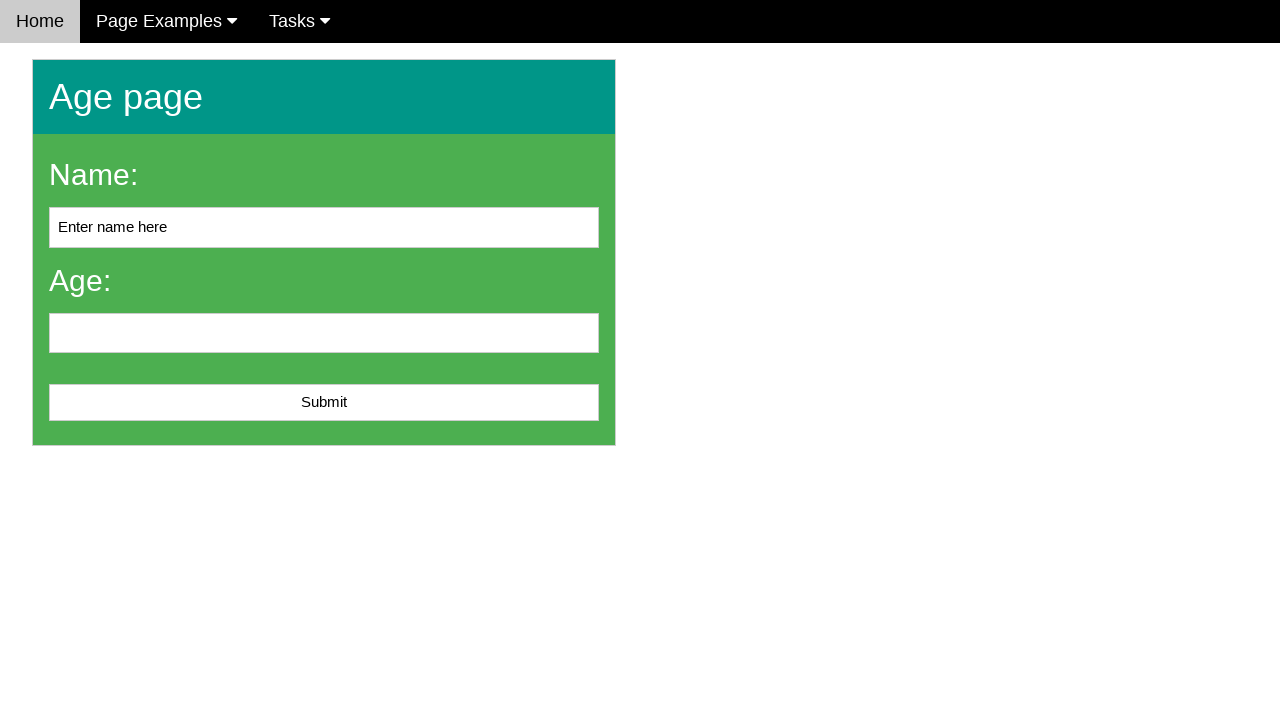

Cleared name field on #name
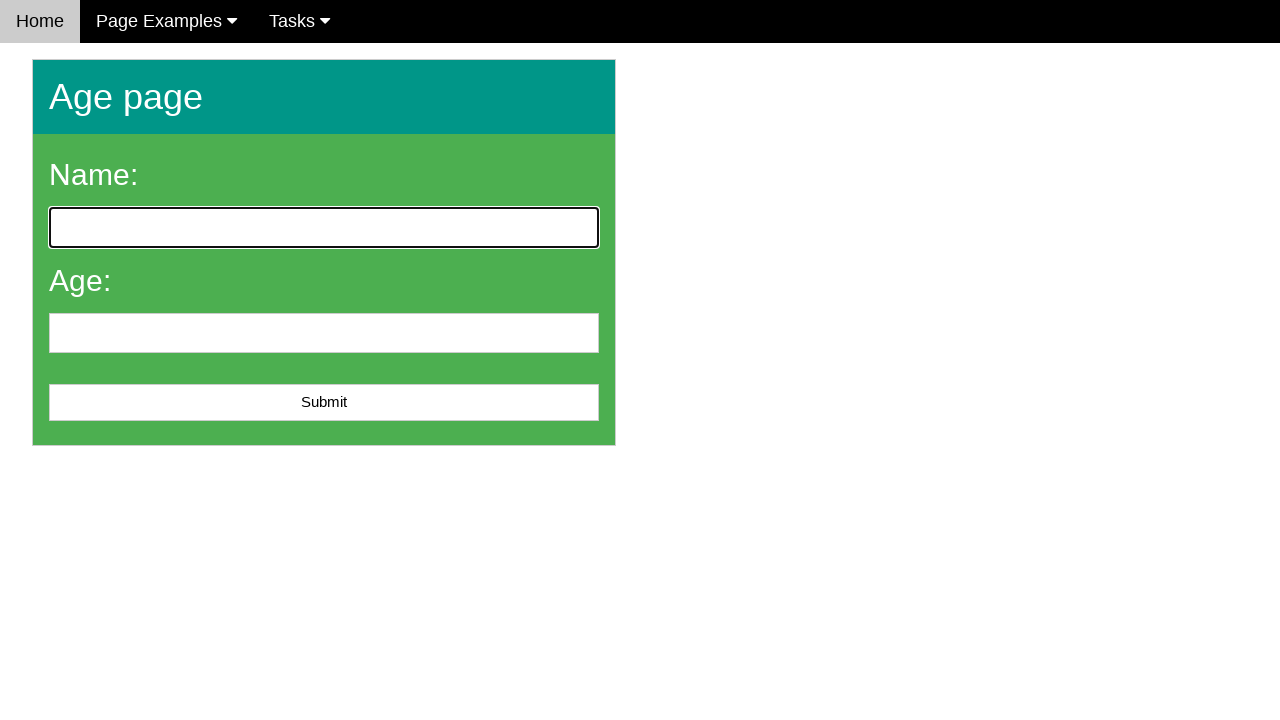

Entered name 'John Smith' in name field on #name
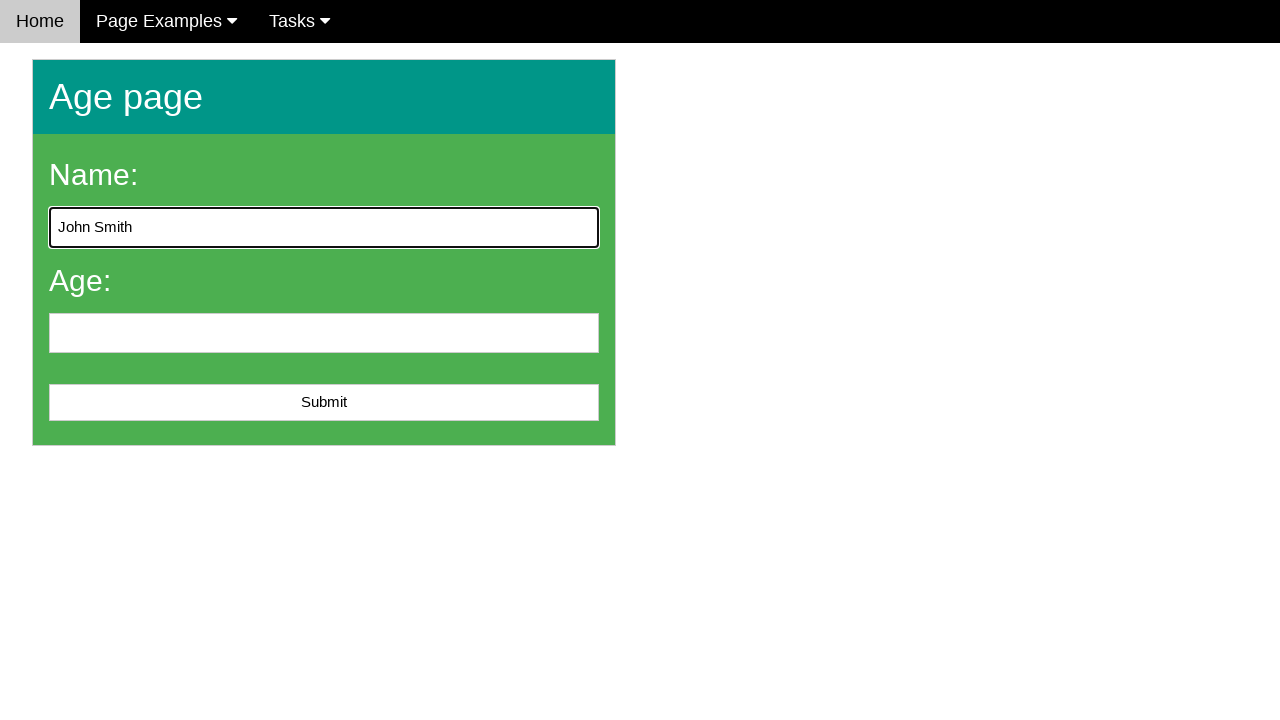

Entered age '25' in age field on #age
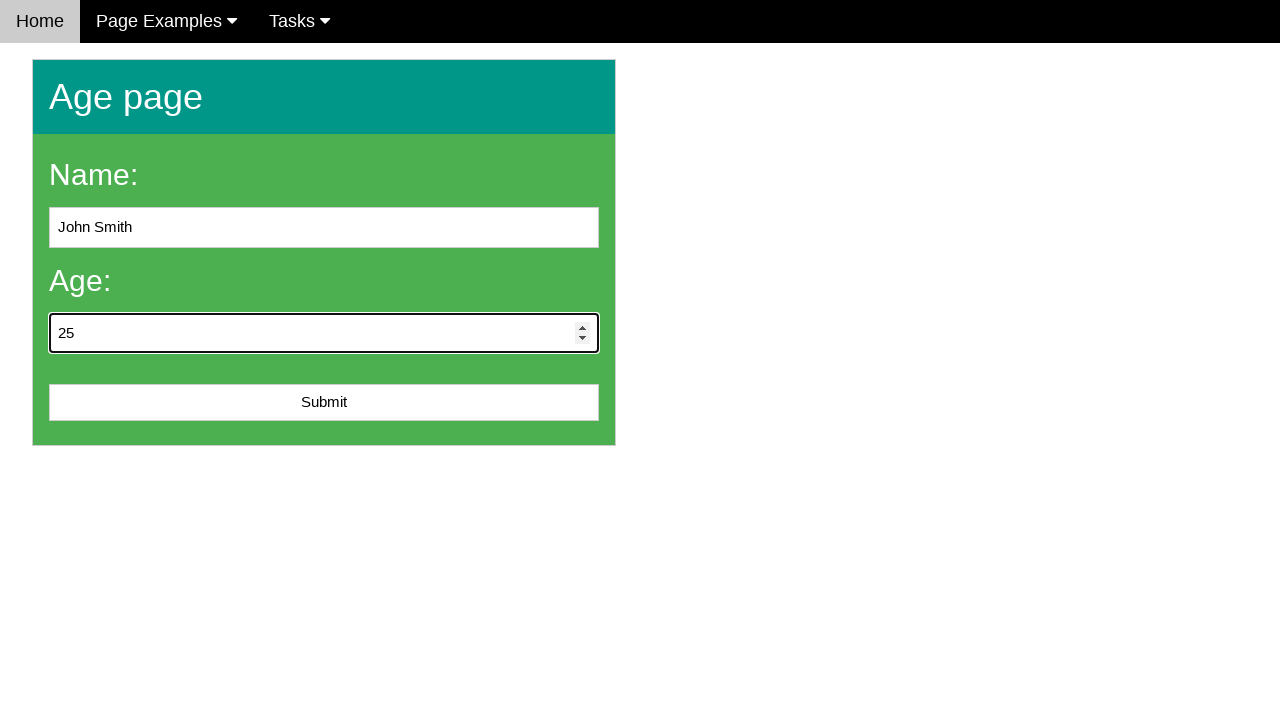

Clicked submit button to submit age form at (324, 403) on #submit
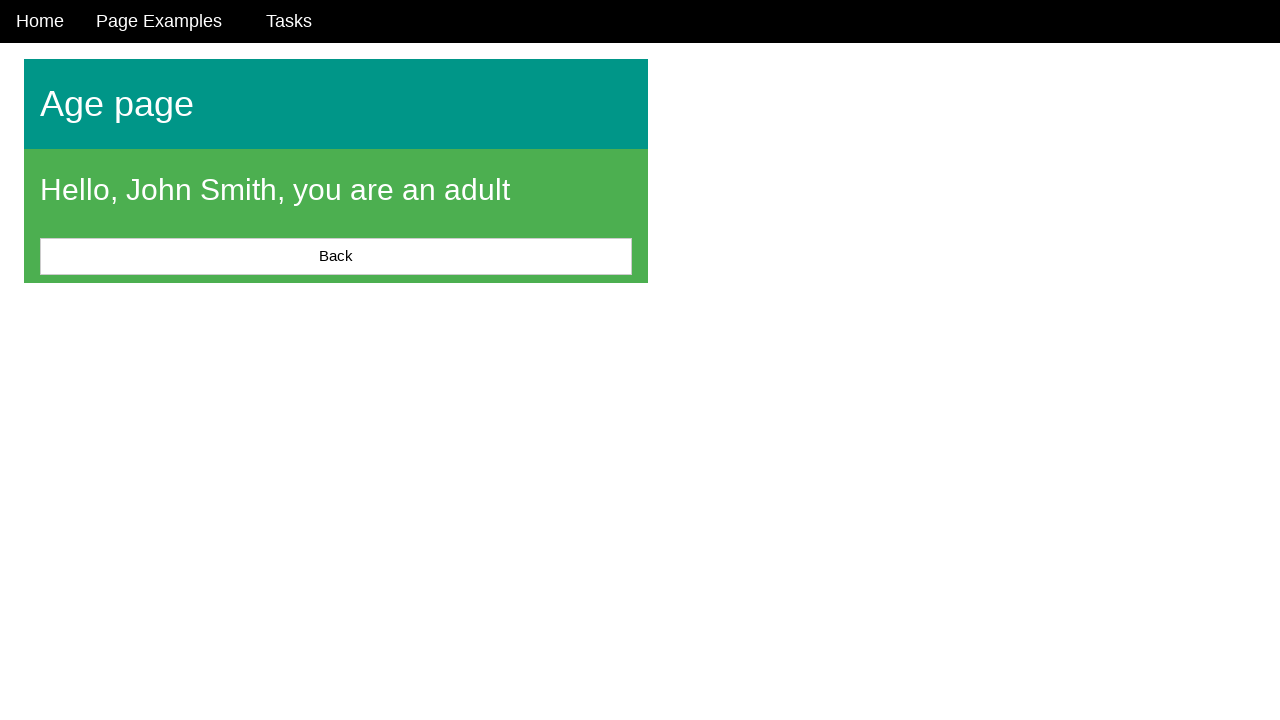

Result message displayed after form submission
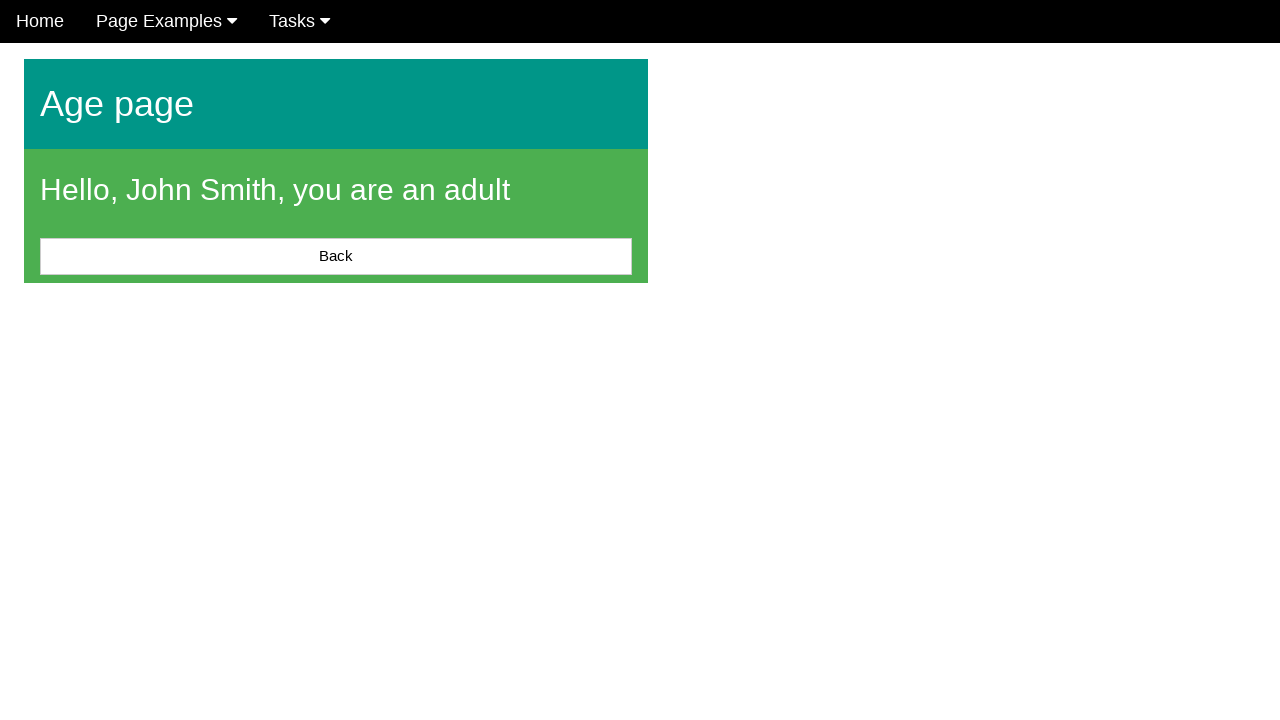

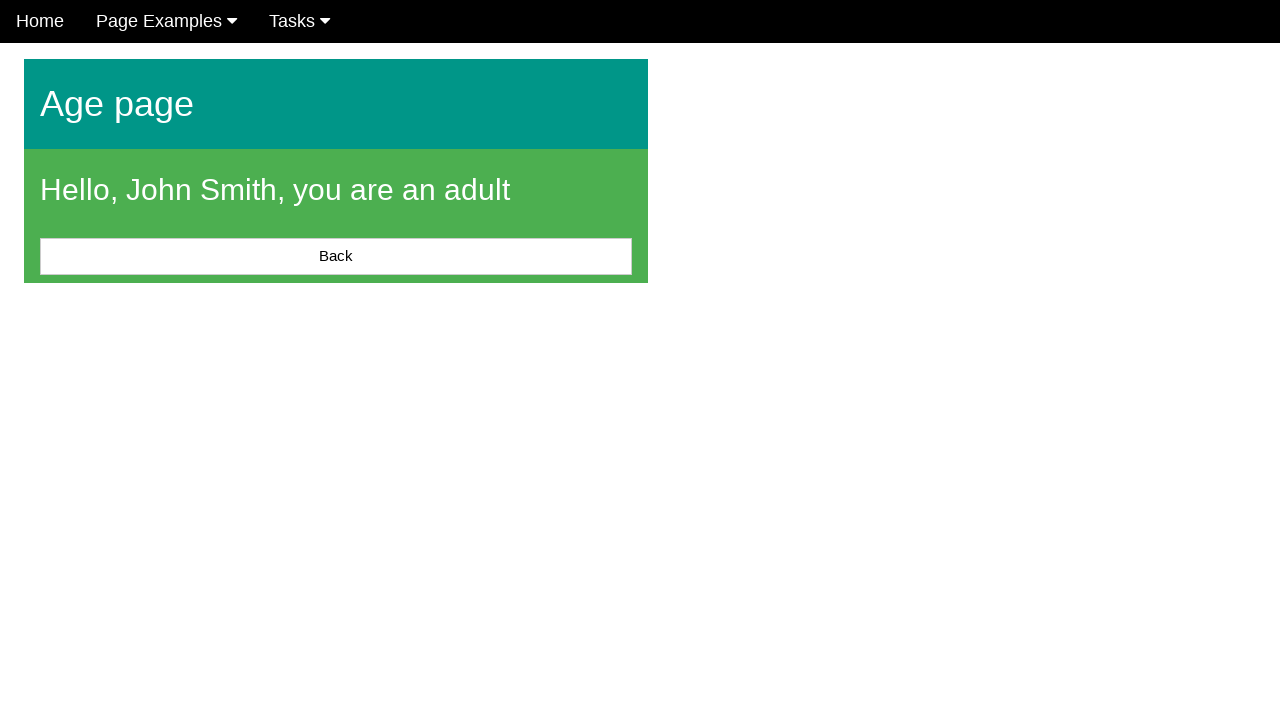